Navigates to an Angular demo application and clicks on the library button

Starting URL: https://rahulshettyacademy.com/angularAppdemo

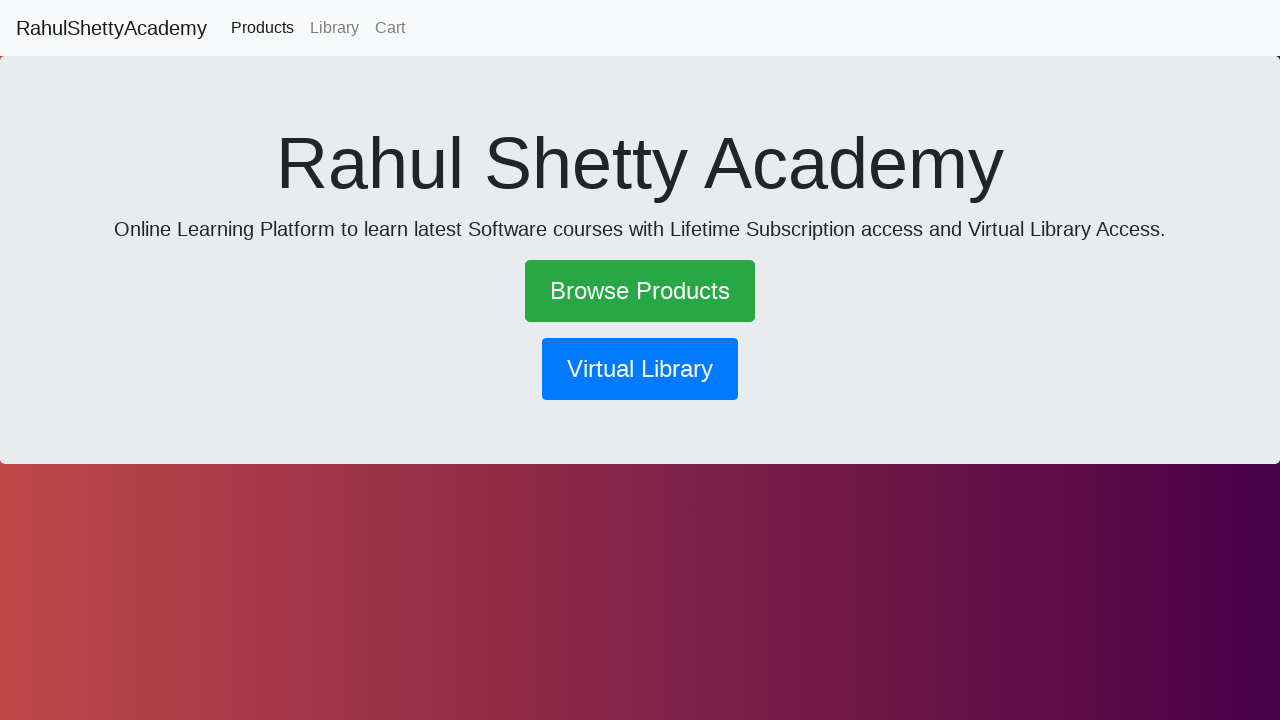

Navigated to Angular demo application at https://rahulshettyacademy.com/angularAppdemo
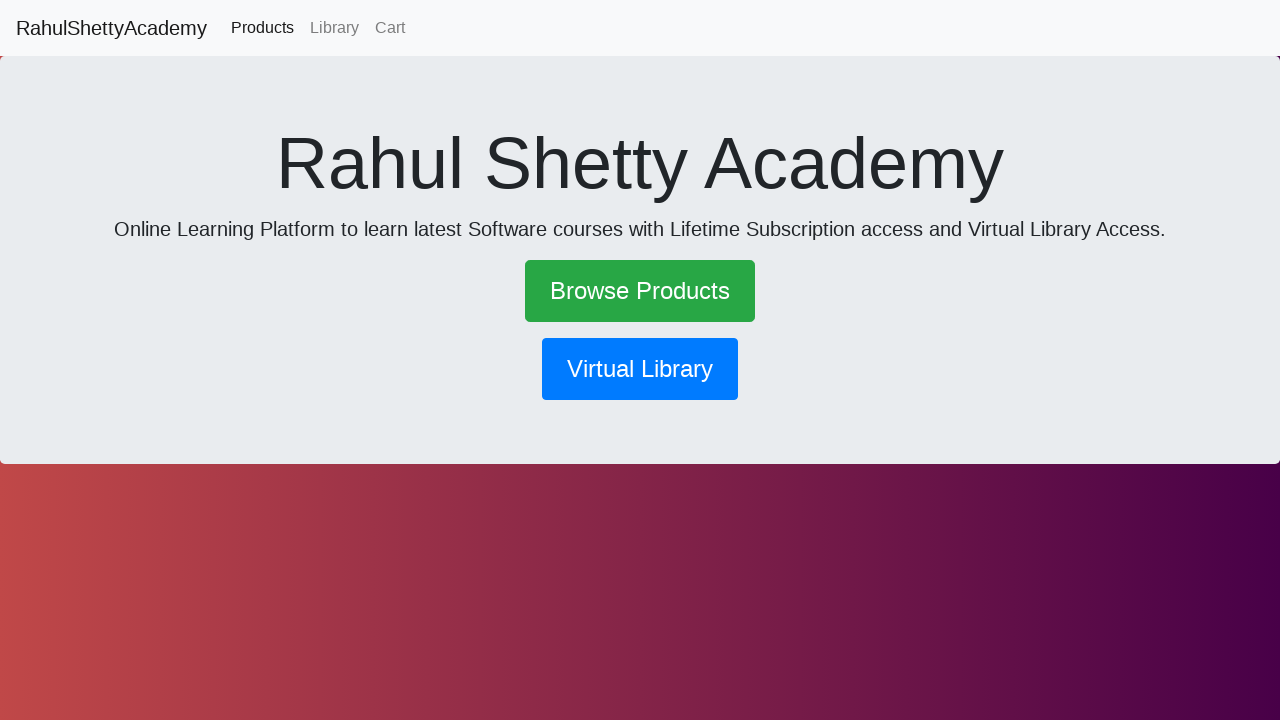

Clicked on the library button at (640, 369) on button[routerlink*='library']
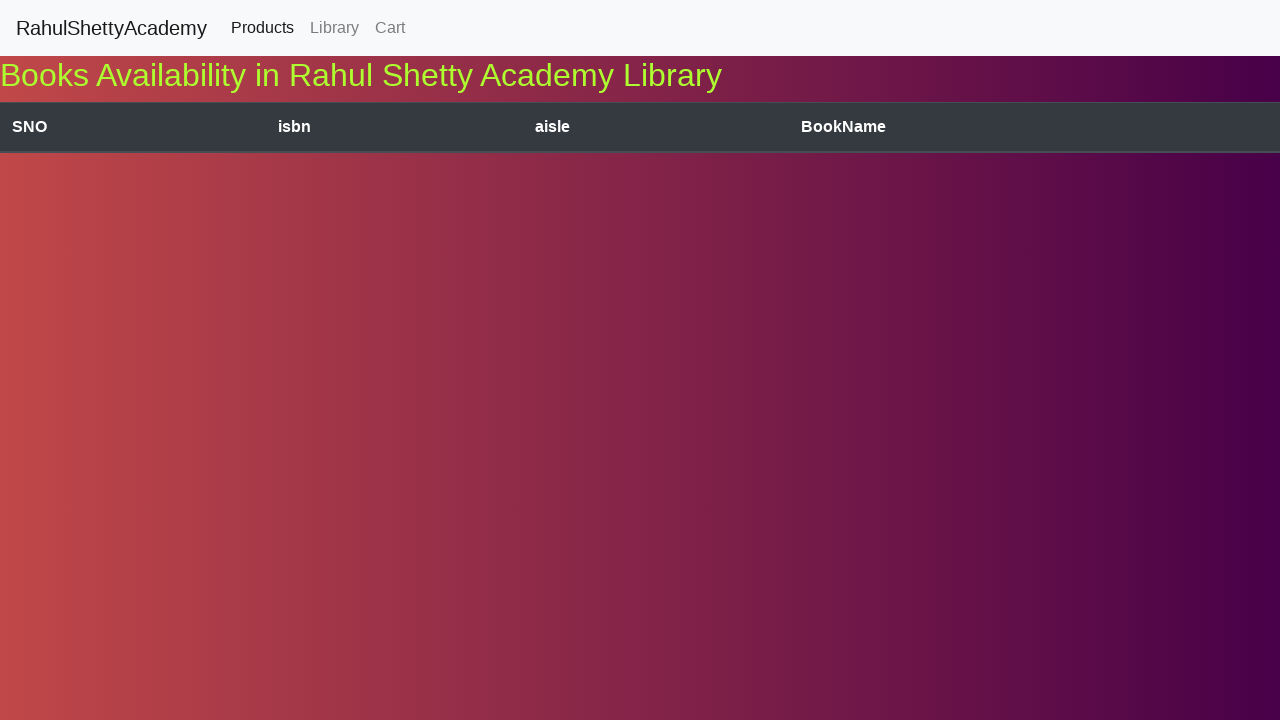

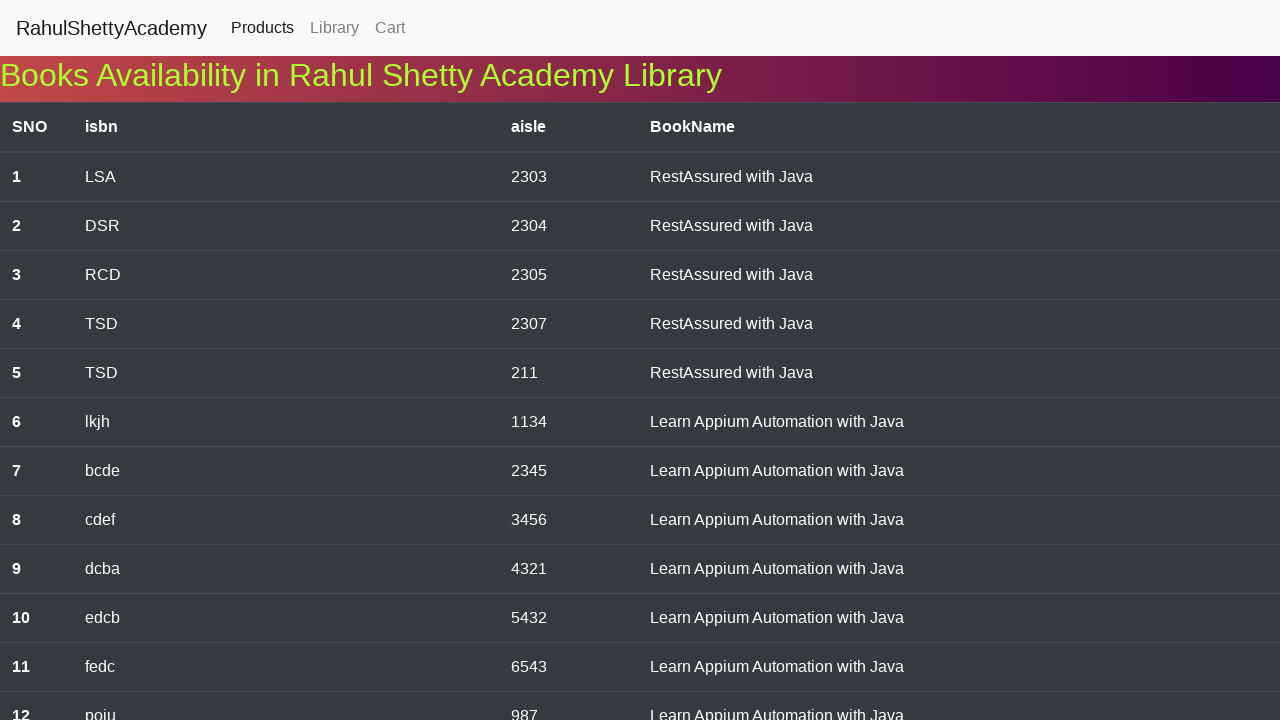